Navigates to the OpenCart demo site and verifies that footer elements are present and visible on the page.

Starting URL: https://naveenautomationlabs.com/opencart/

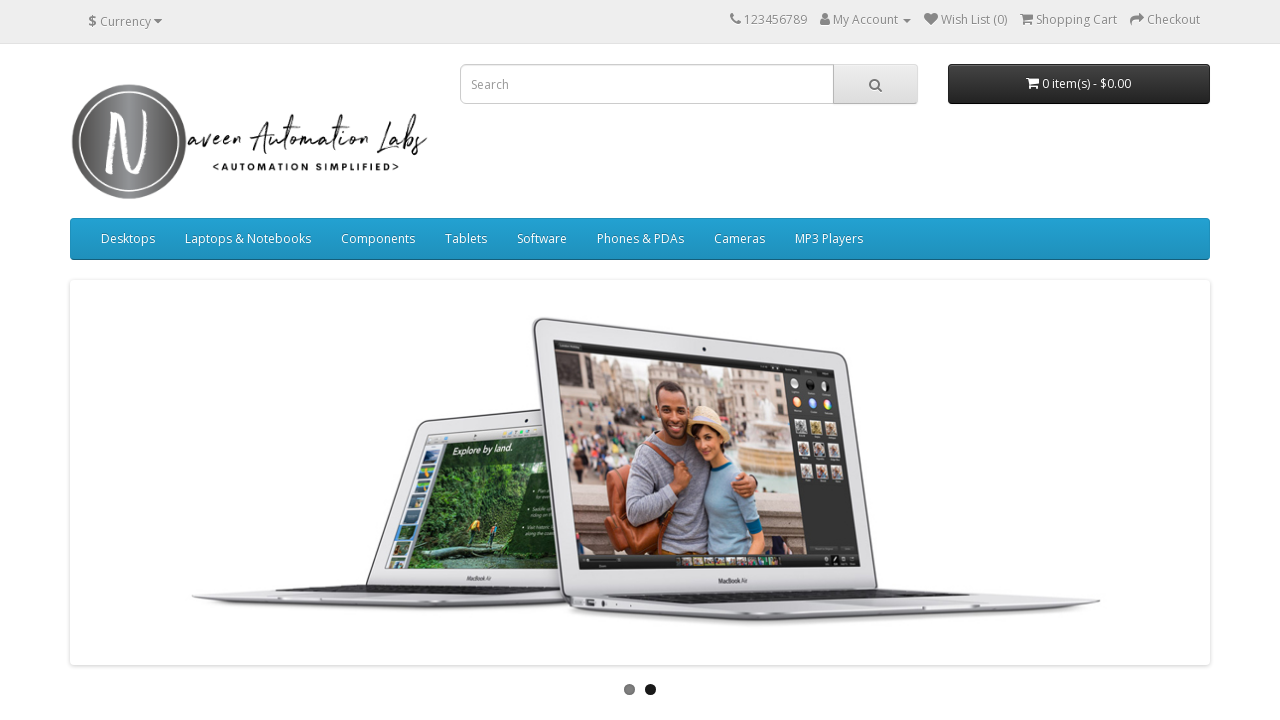

Navigated to OpenCart demo site at https://naveenautomationlabs.com/opencart/
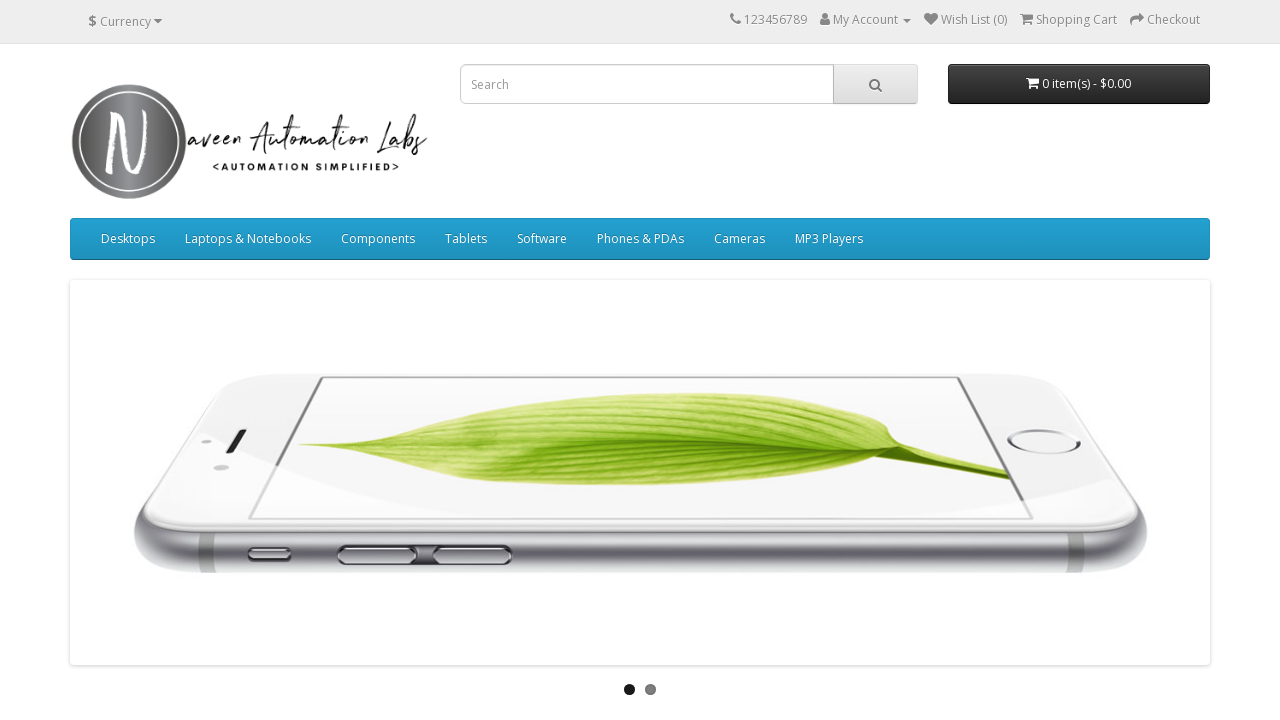

Footer element became visible
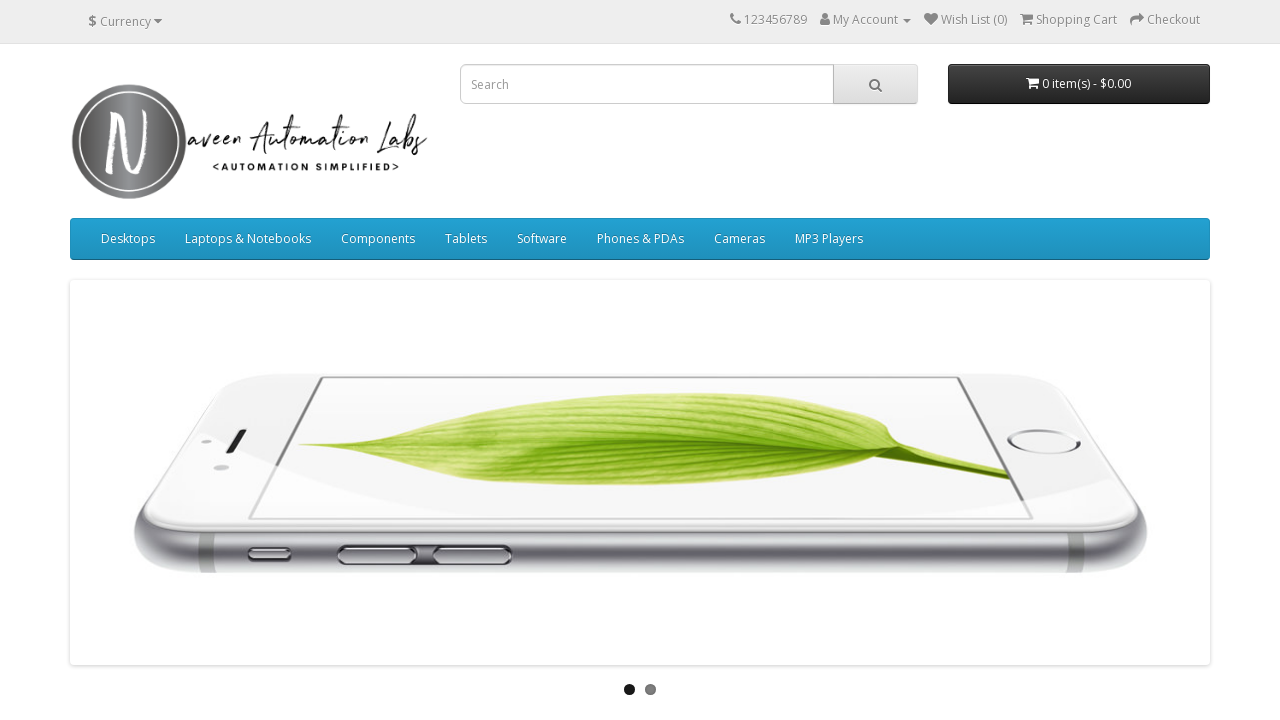

Located footer div elements
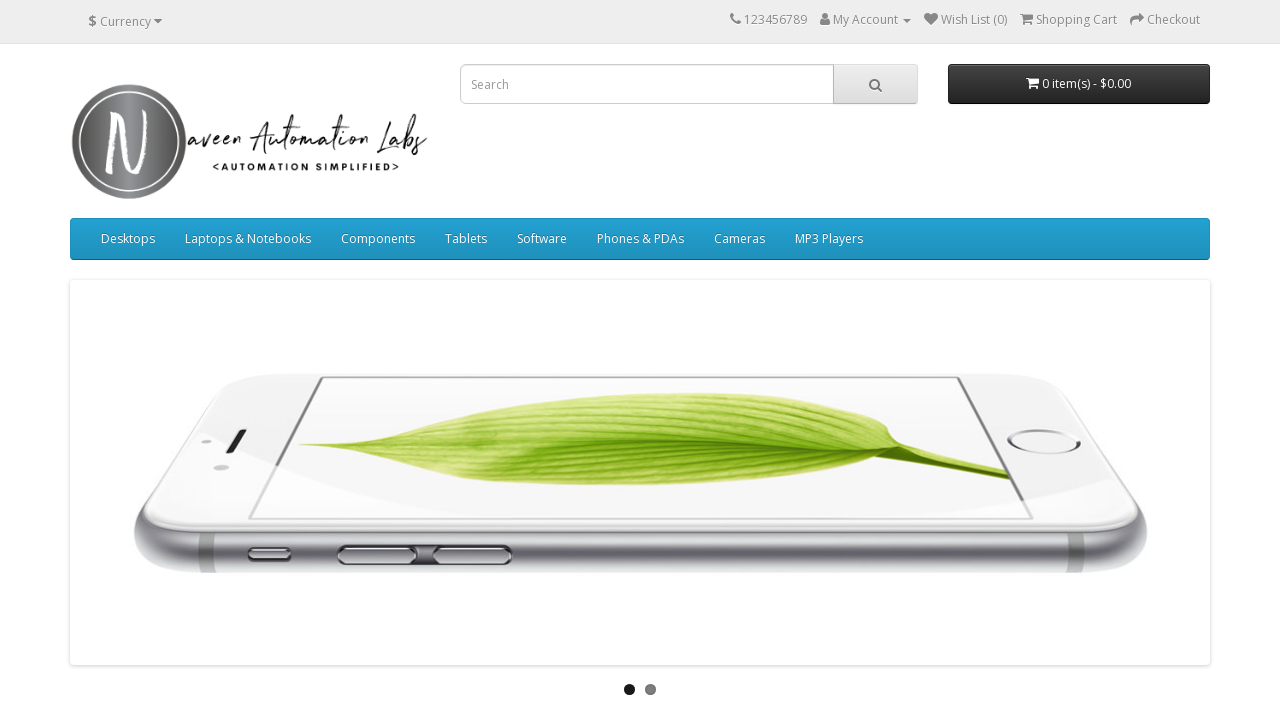

First footer div element is visible
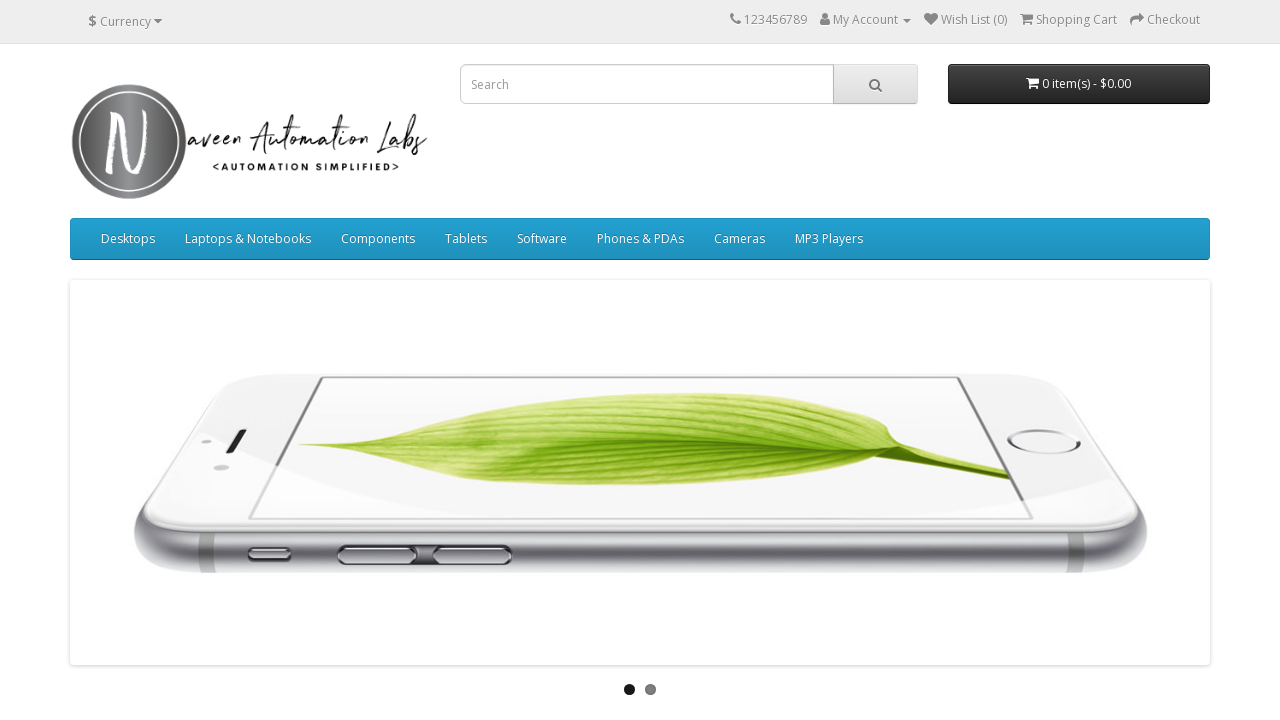

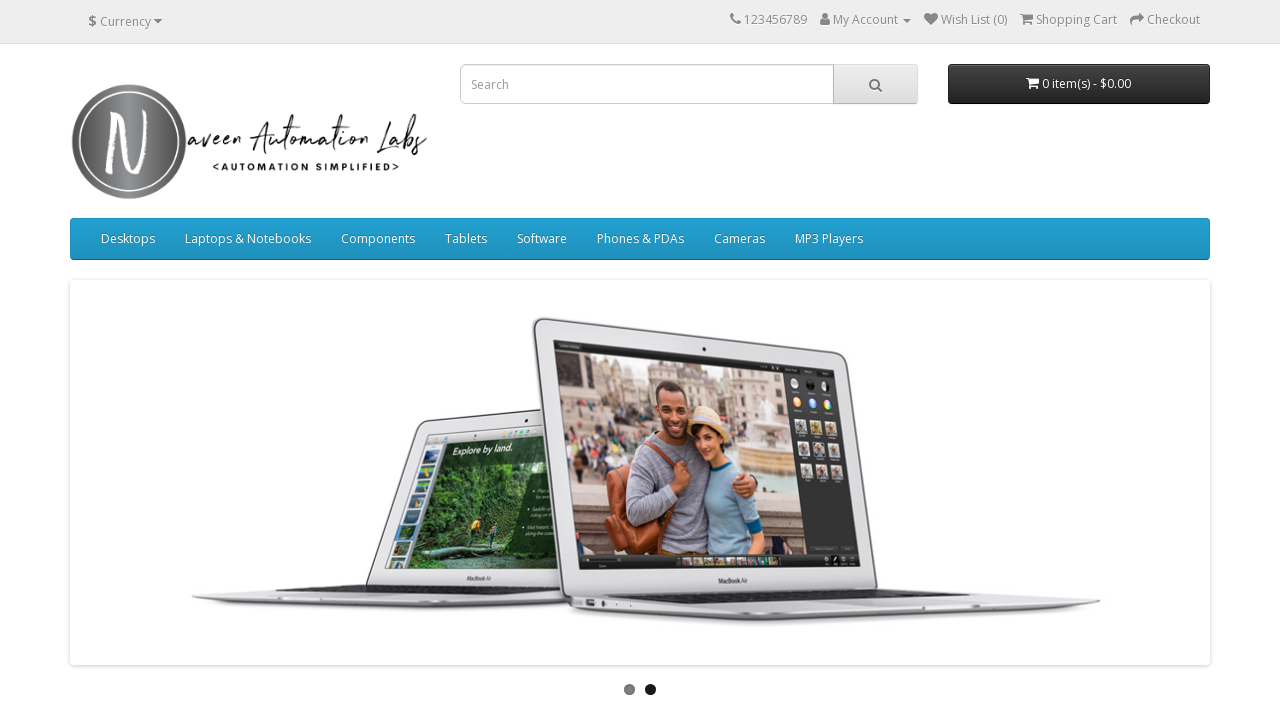